Tests dynamically loaded elements by clicking start and waiting for content to appear for Example 2

Starting URL: http://the-internet.herokuapp.com/

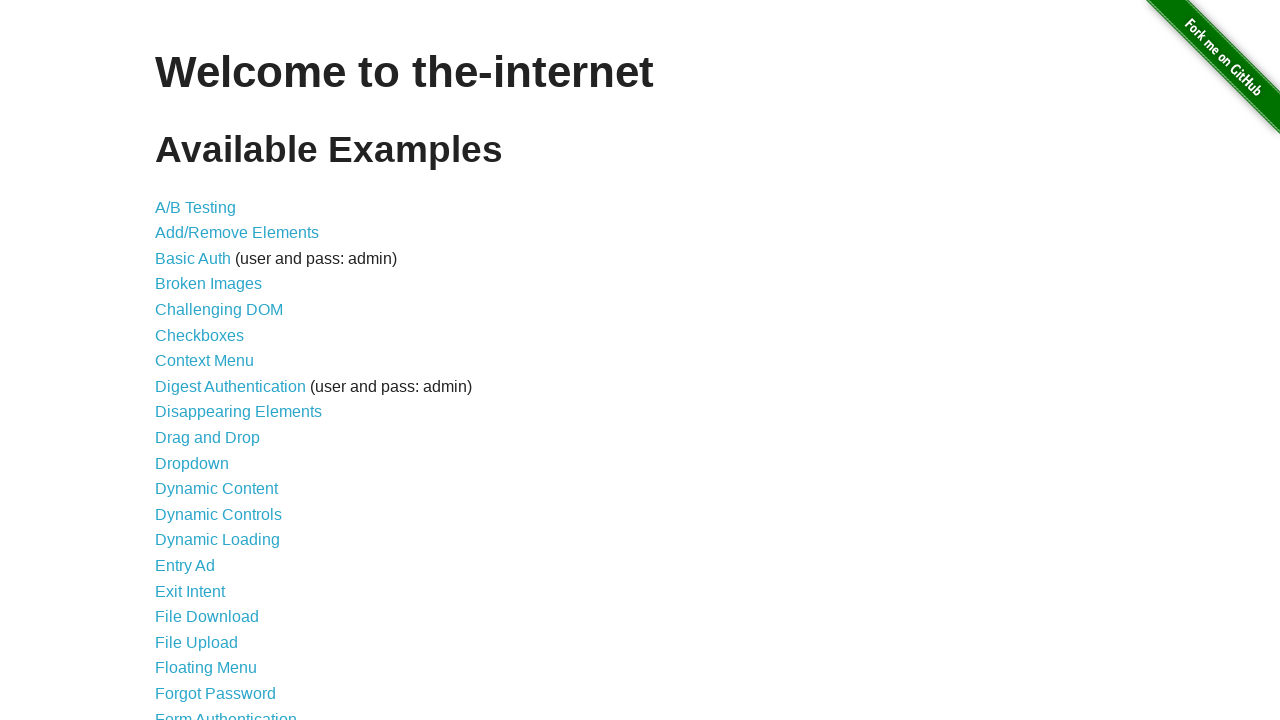

Clicked on Dynamic Loading link at (218, 540) on text=Dynamic Loading
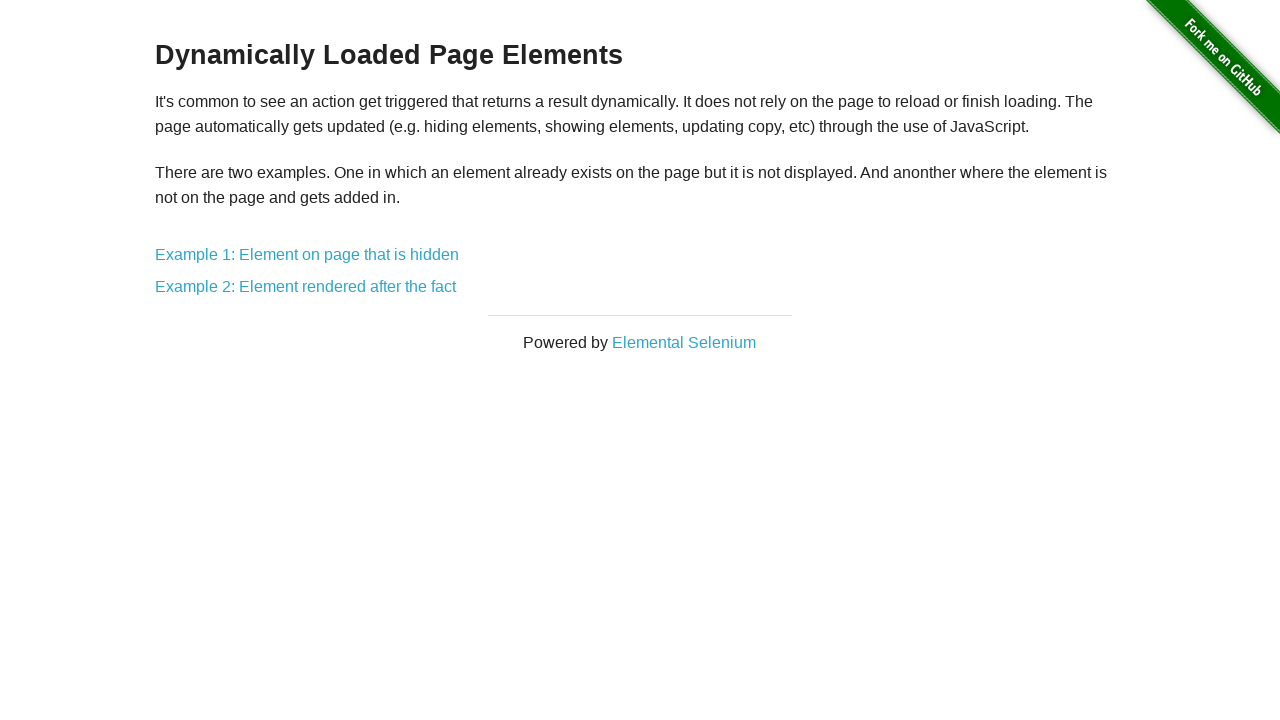

Clicked on Example 2 at (306, 287) on text=Example 2
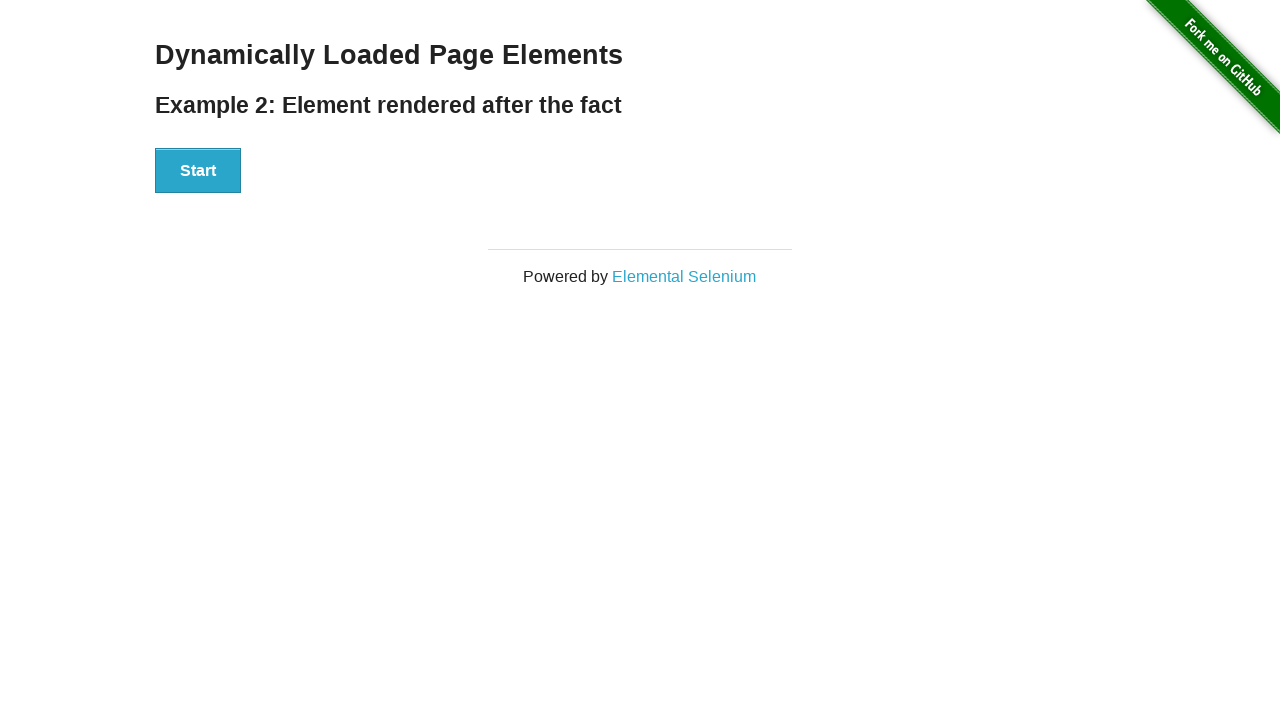

Clicked Start button to trigger dynamic content loading at (198, 171) on #start button
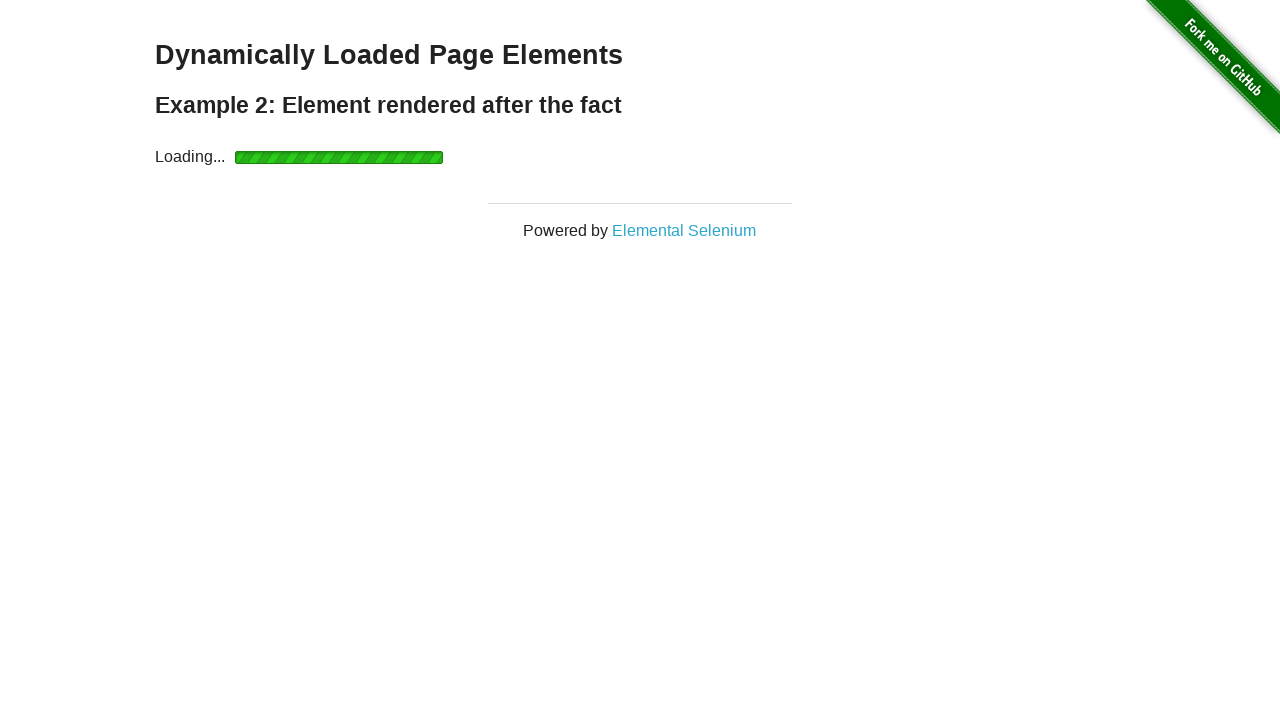

Dynamically loaded element appeared and became visible
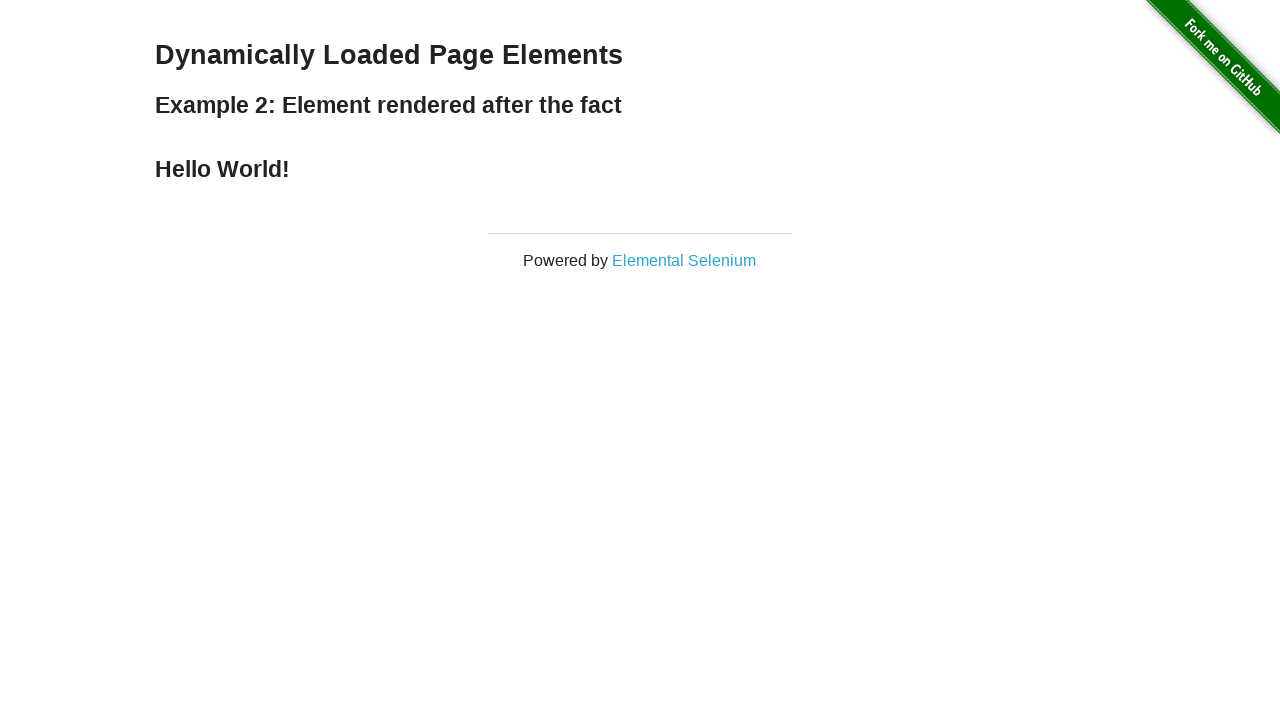

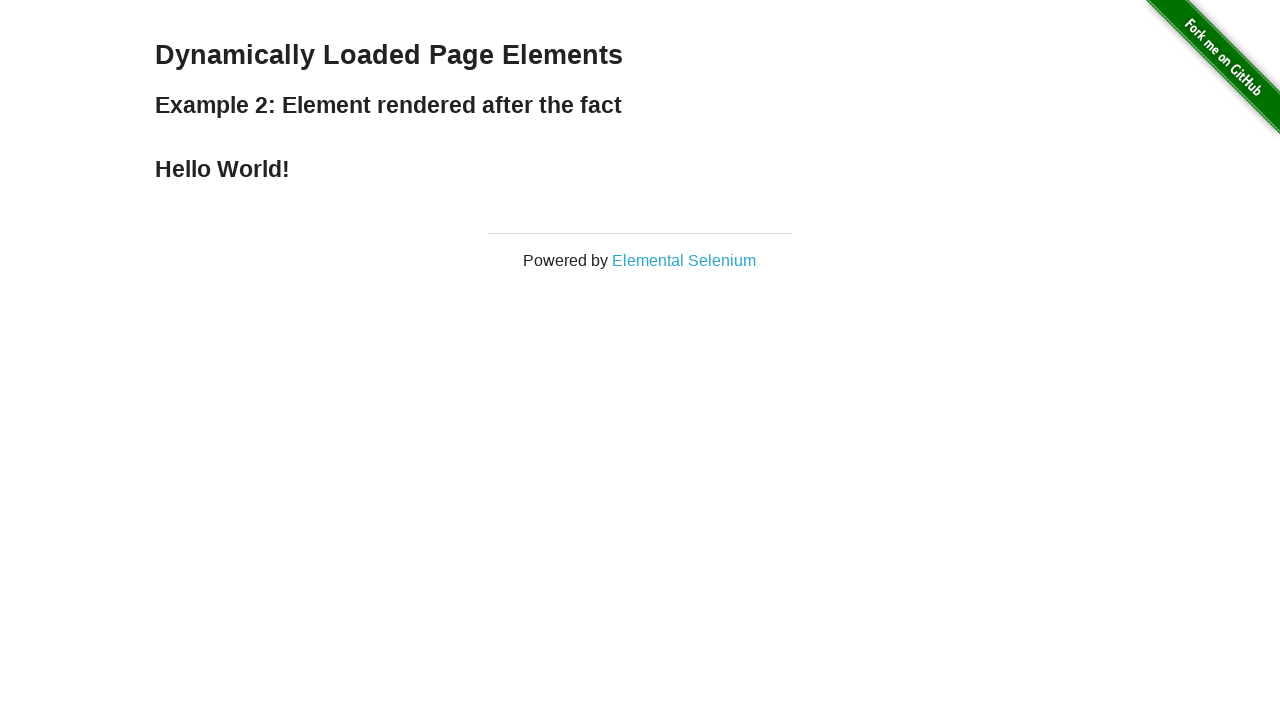